Tests filling out a first name field and selecting a gender radio button on a practice form

Starting URL: https://app.cloudqa.io/home/AutomationPracticeForm

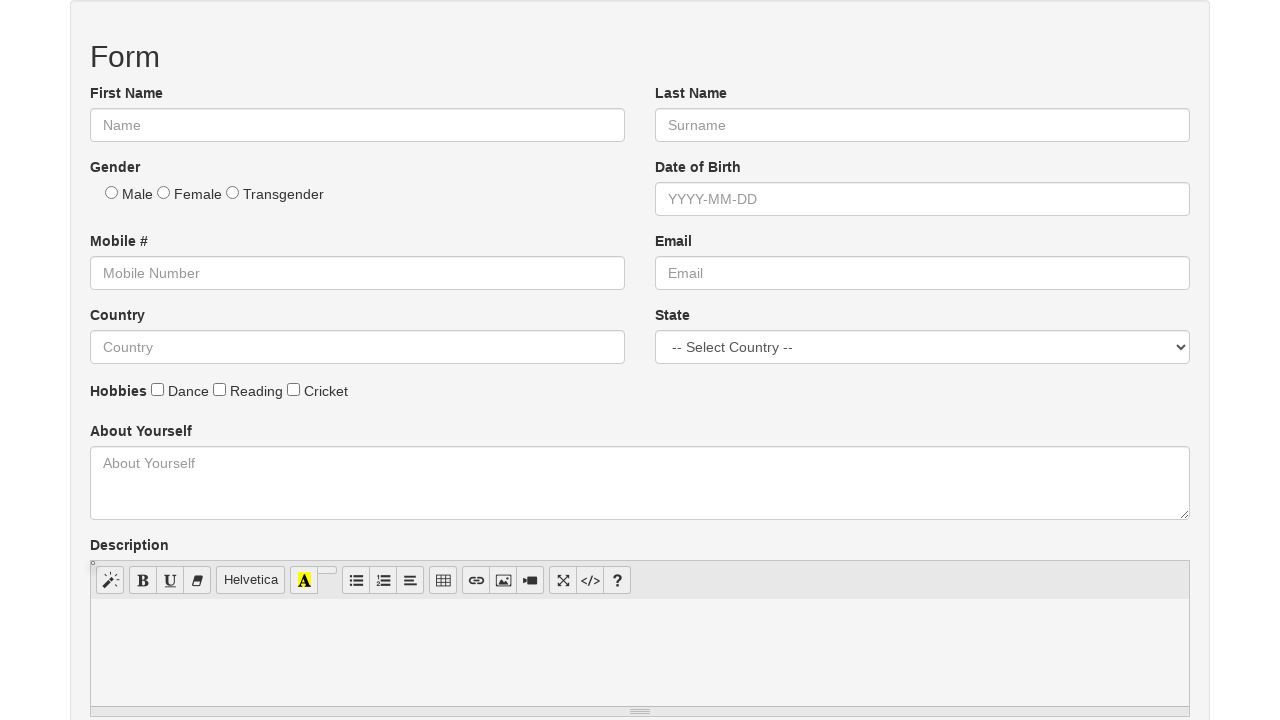

Filled first name field with 'Zoya' on #fname
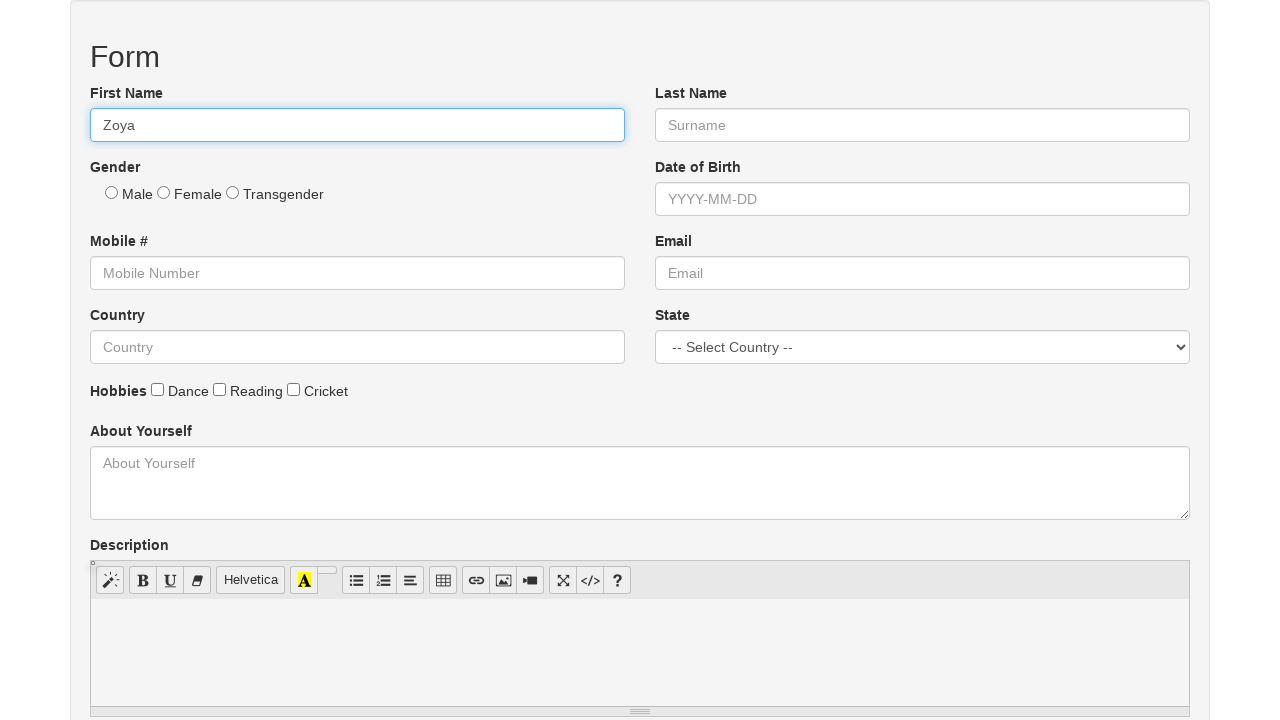

Clicked female gender radio button at (164, 192) on #female
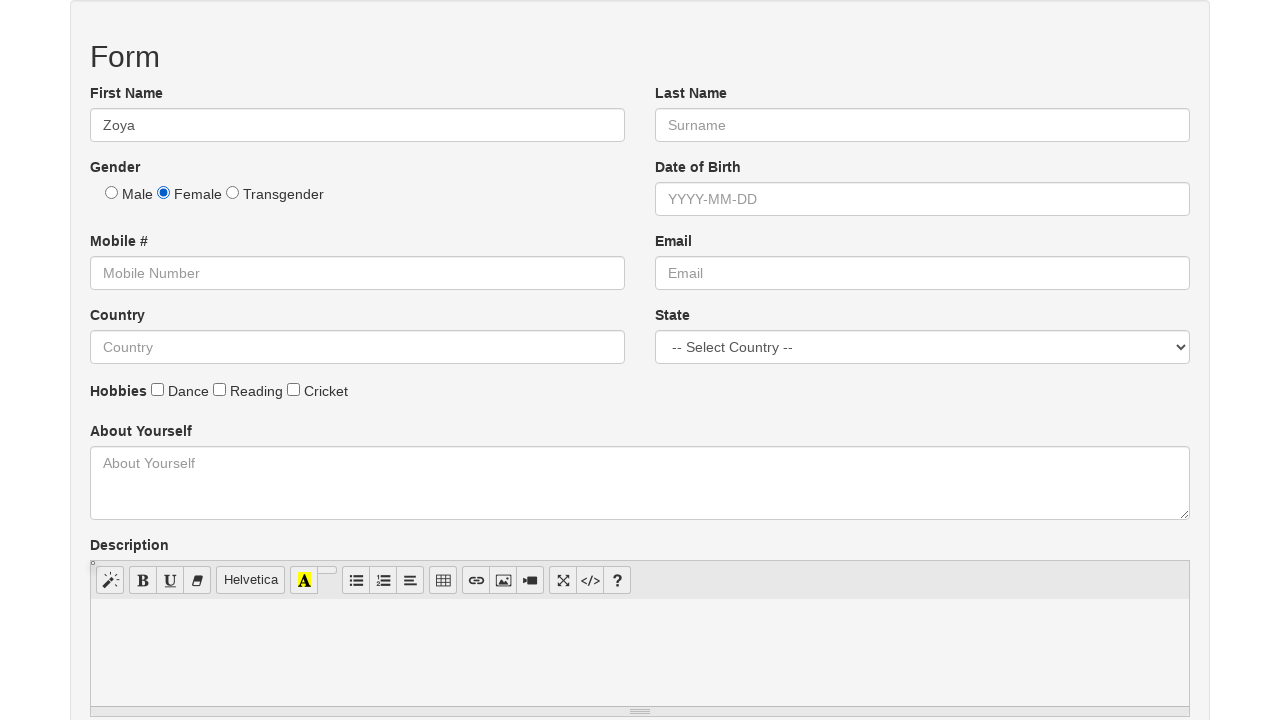

Verified first name field contains 'Zoya'
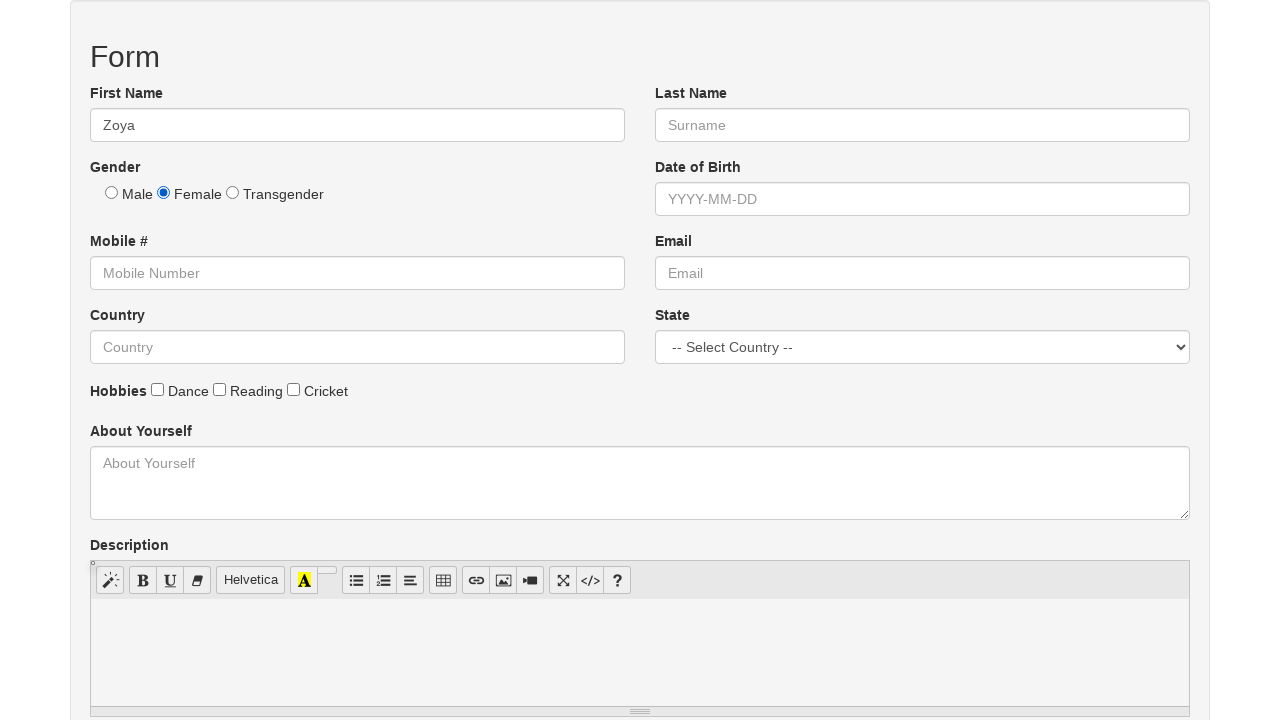

Verified female radio button is checked
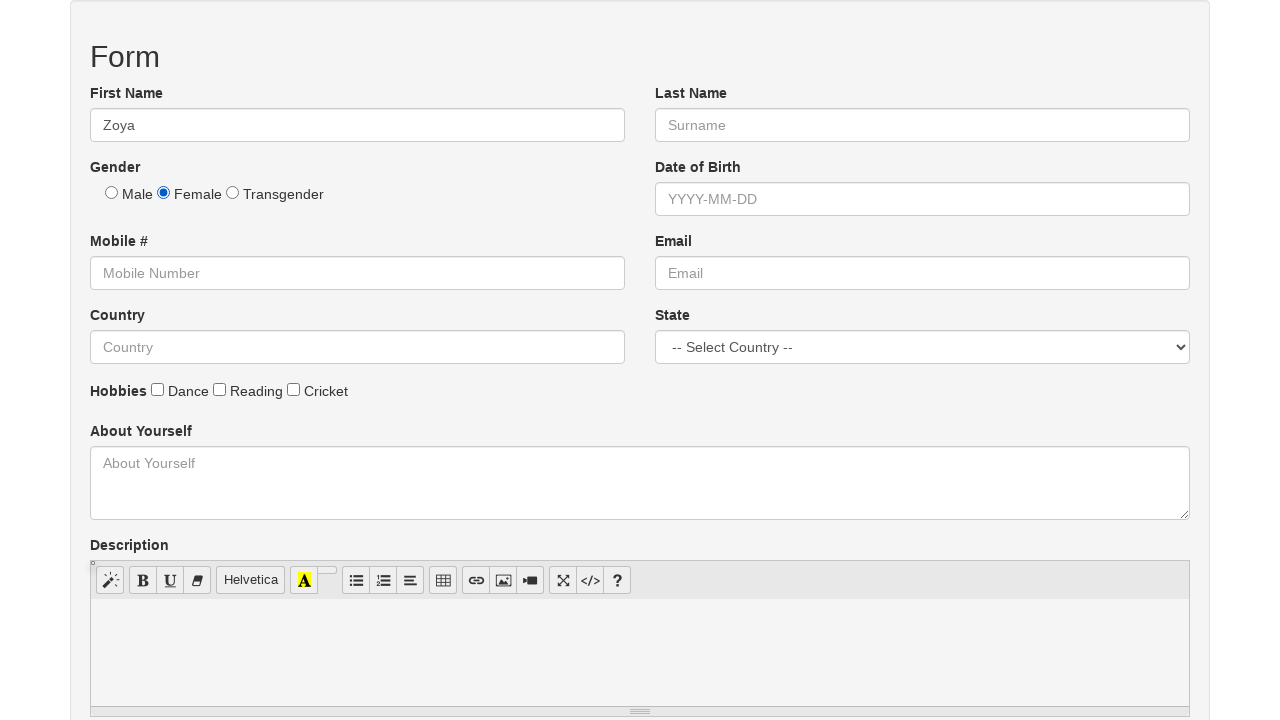

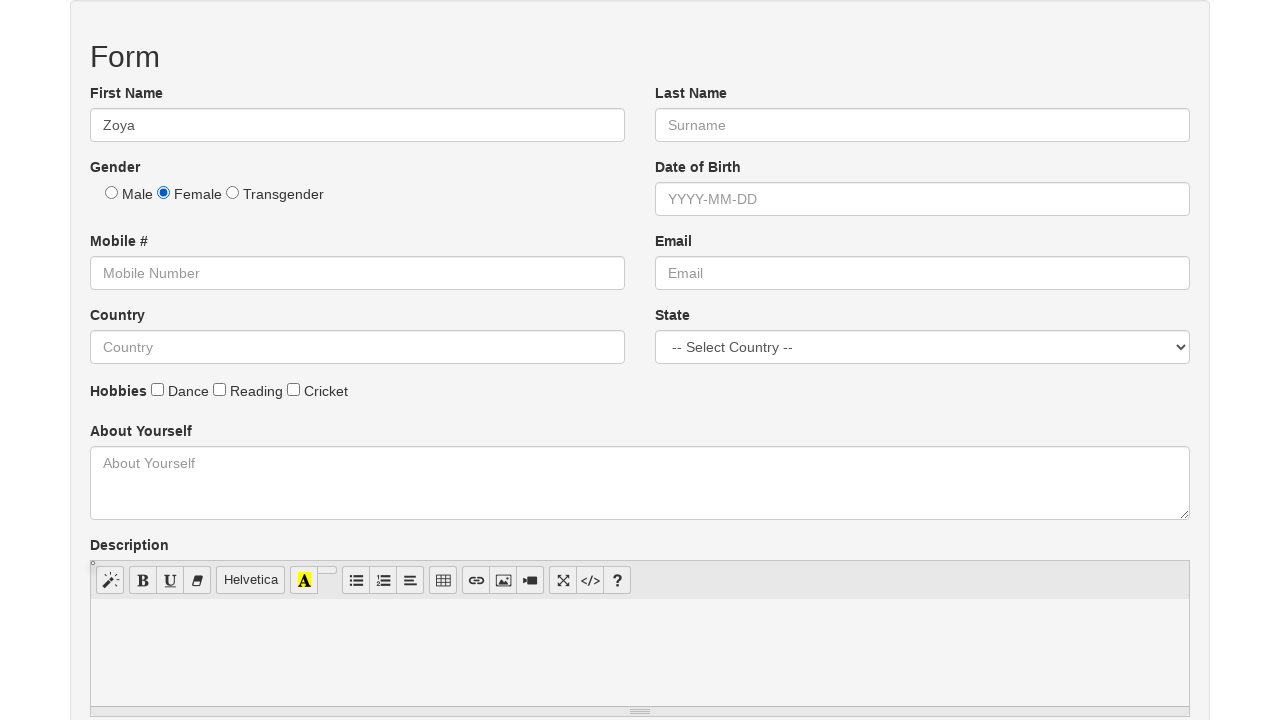